Tests dynamic page loading by clicking a start button, waiting for a loading bar to complete, and verifying that the finish text appears

Starting URL: http://the-internet.herokuapp.com/dynamic_loading/2

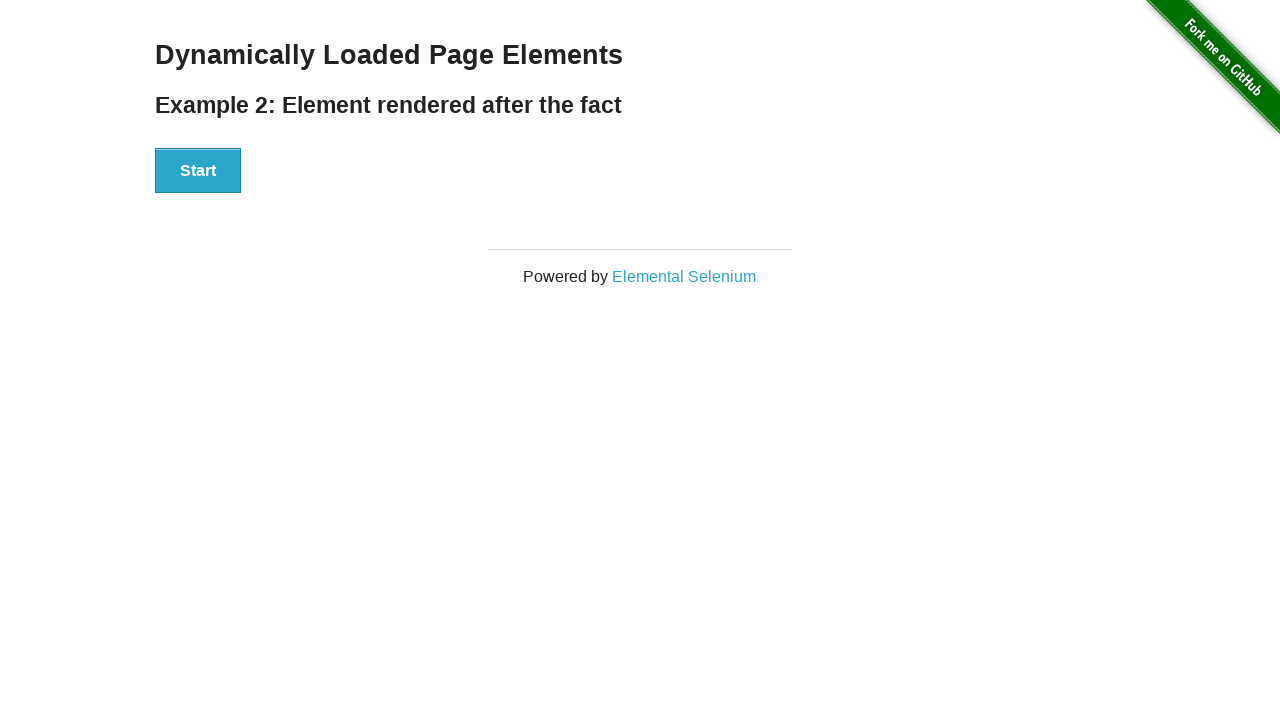

Clicked the Start button to initiate dynamic loading at (198, 171) on #start button
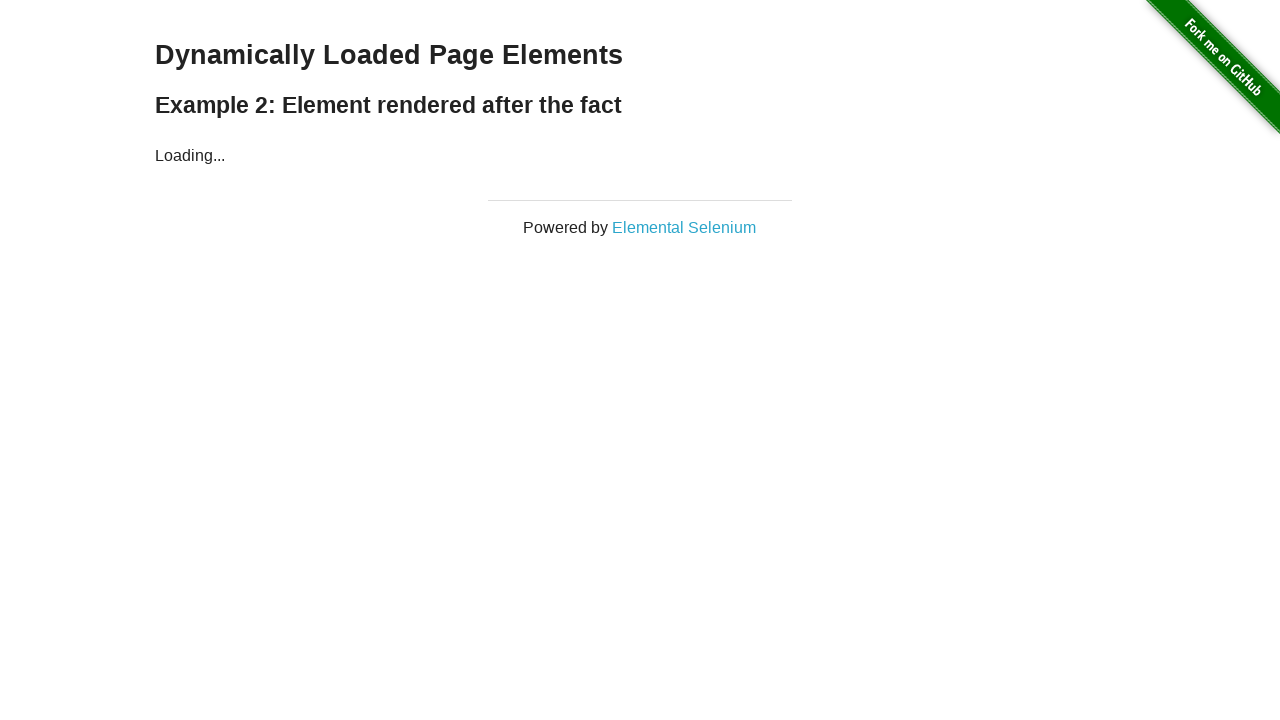

Waited for loading bar to complete and finish element to appear
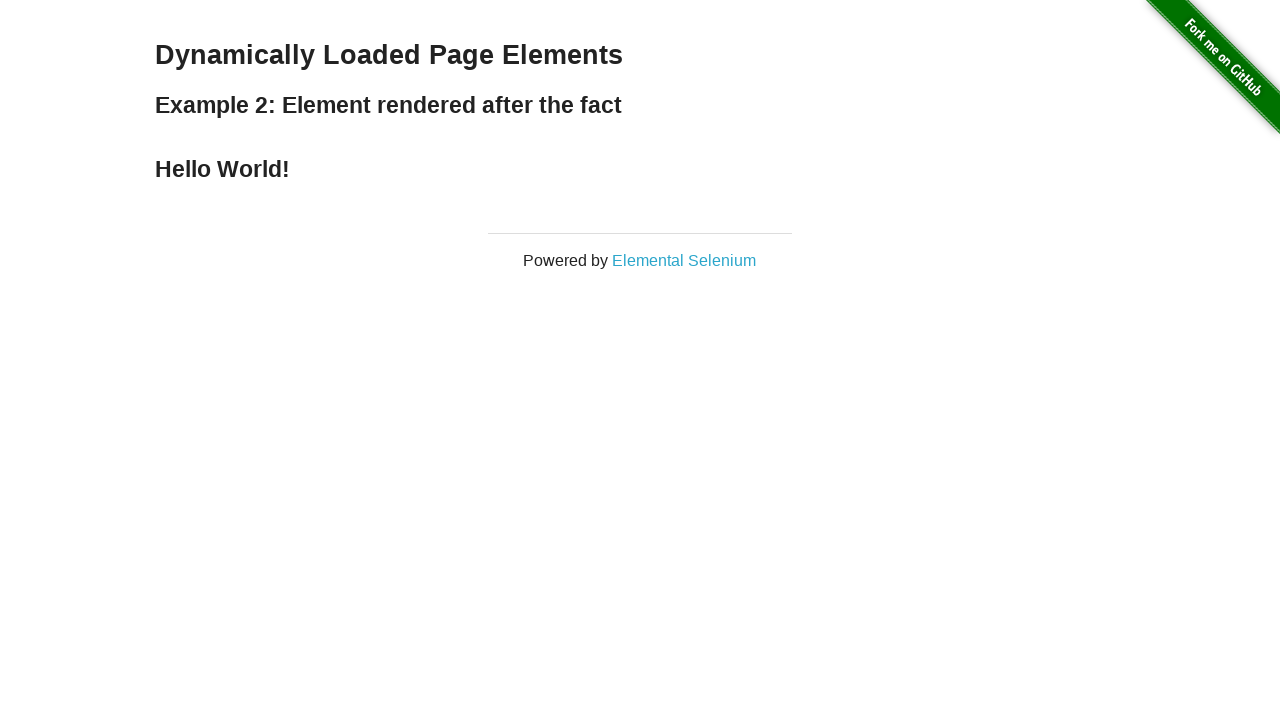

Verified that the finish element is visible on the page
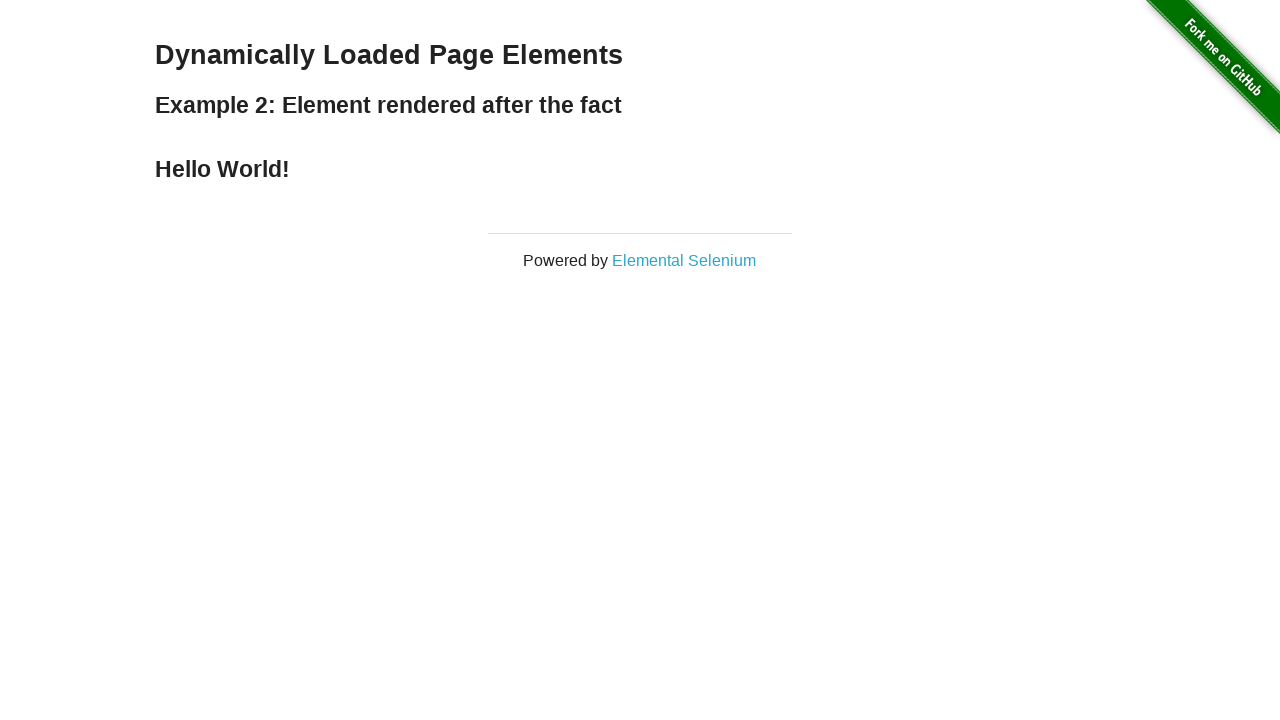

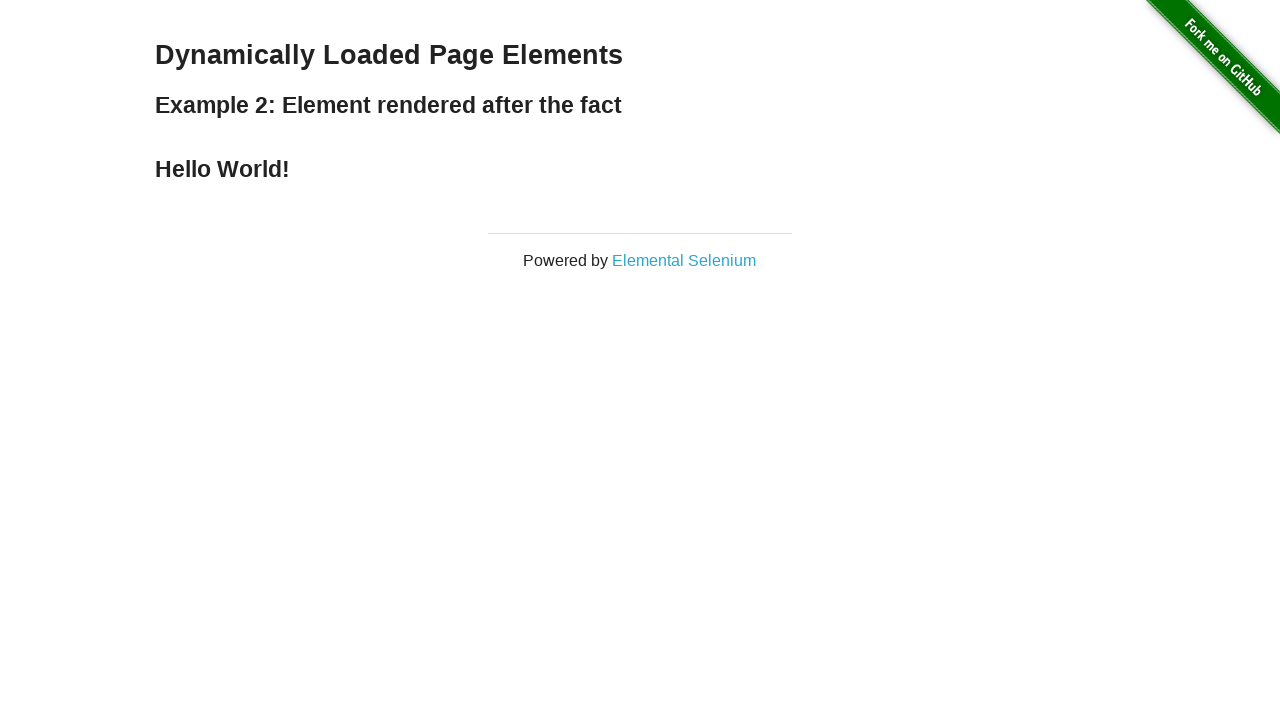